Tests browser navigation commands by navigating between HDFC Bank and Adactin Hotel websites, using forward, back, and refresh operations

Starting URL: https://www.hdfcbank.com/

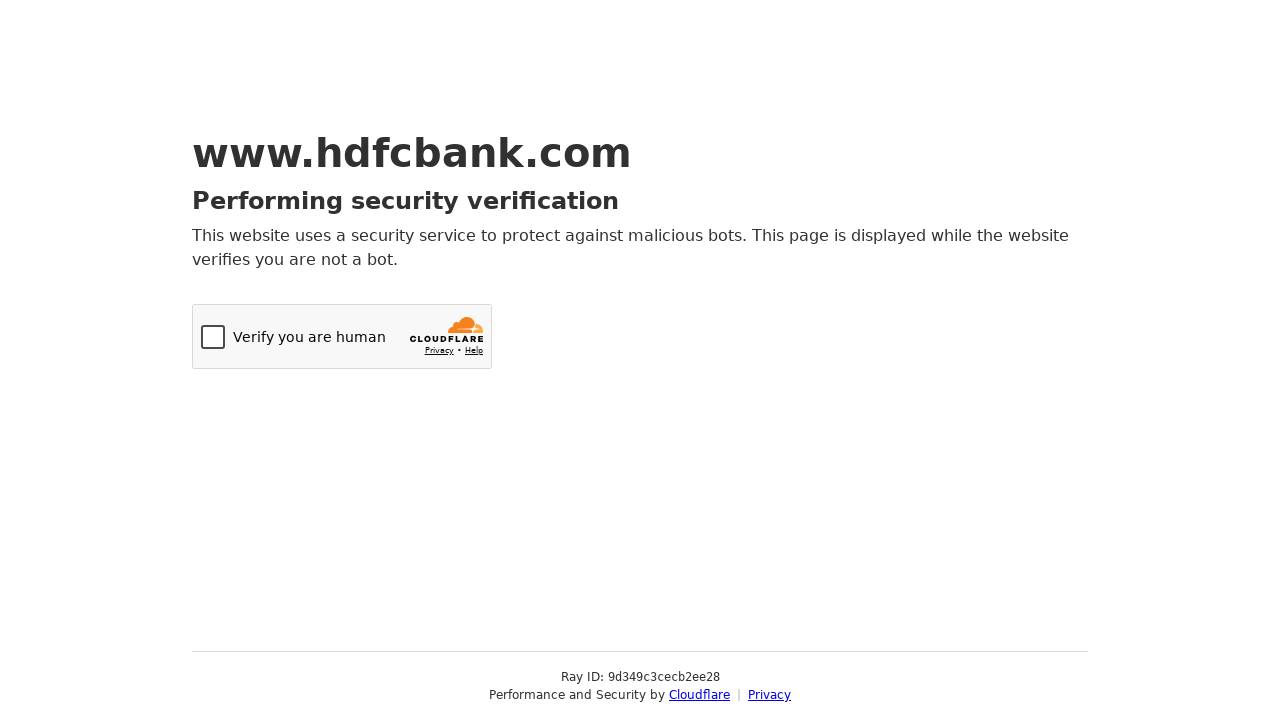

Navigated to Adactin Hotel website
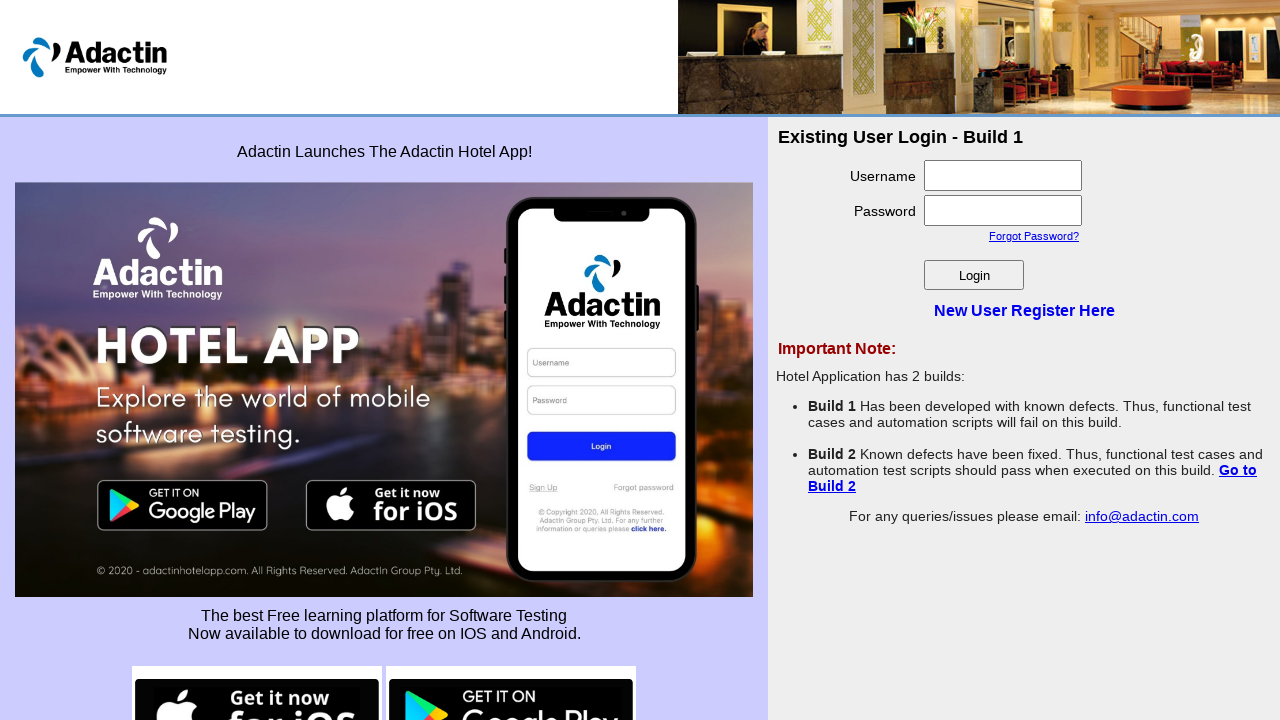

Navigated forward in browser history
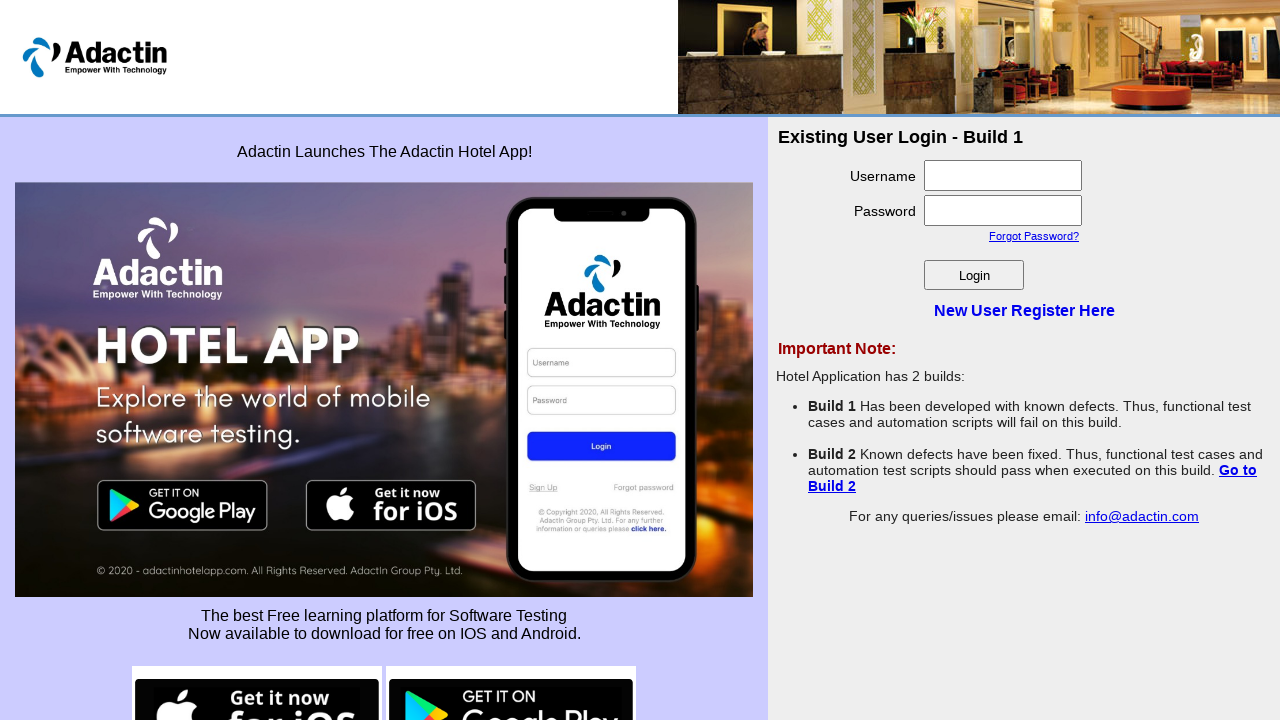

Navigated back in browser history
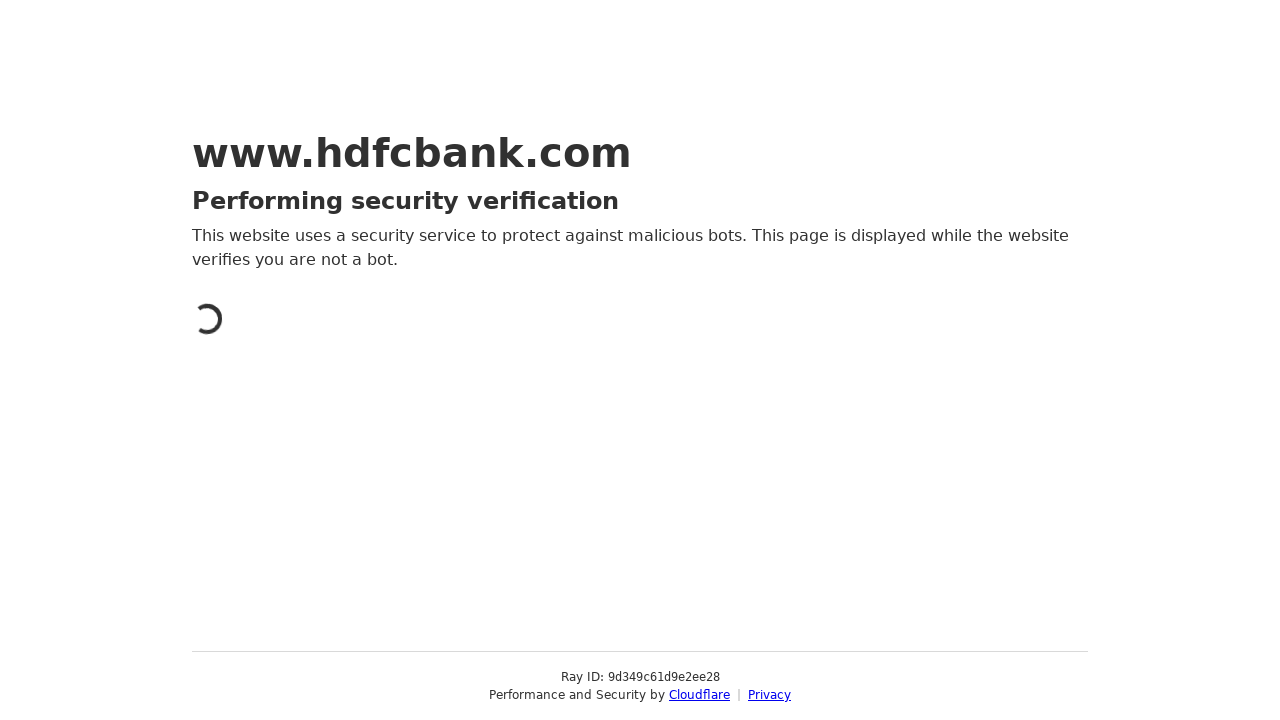

Refreshed the current page
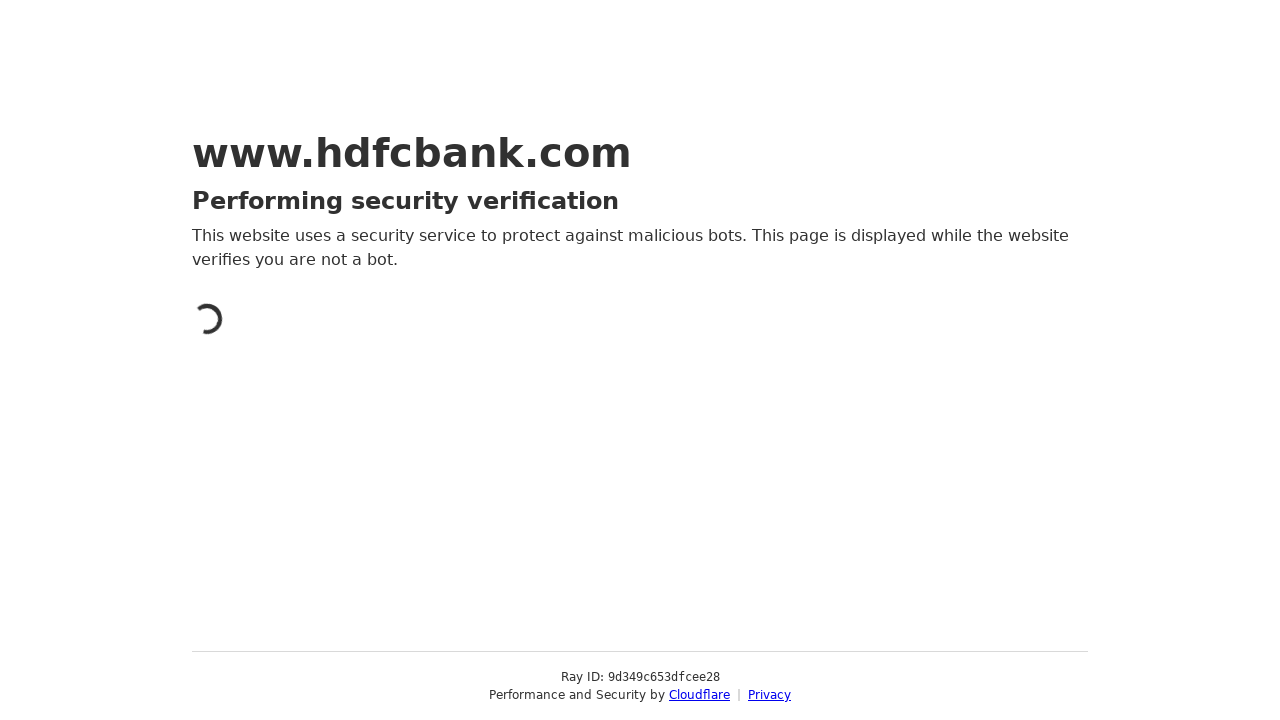

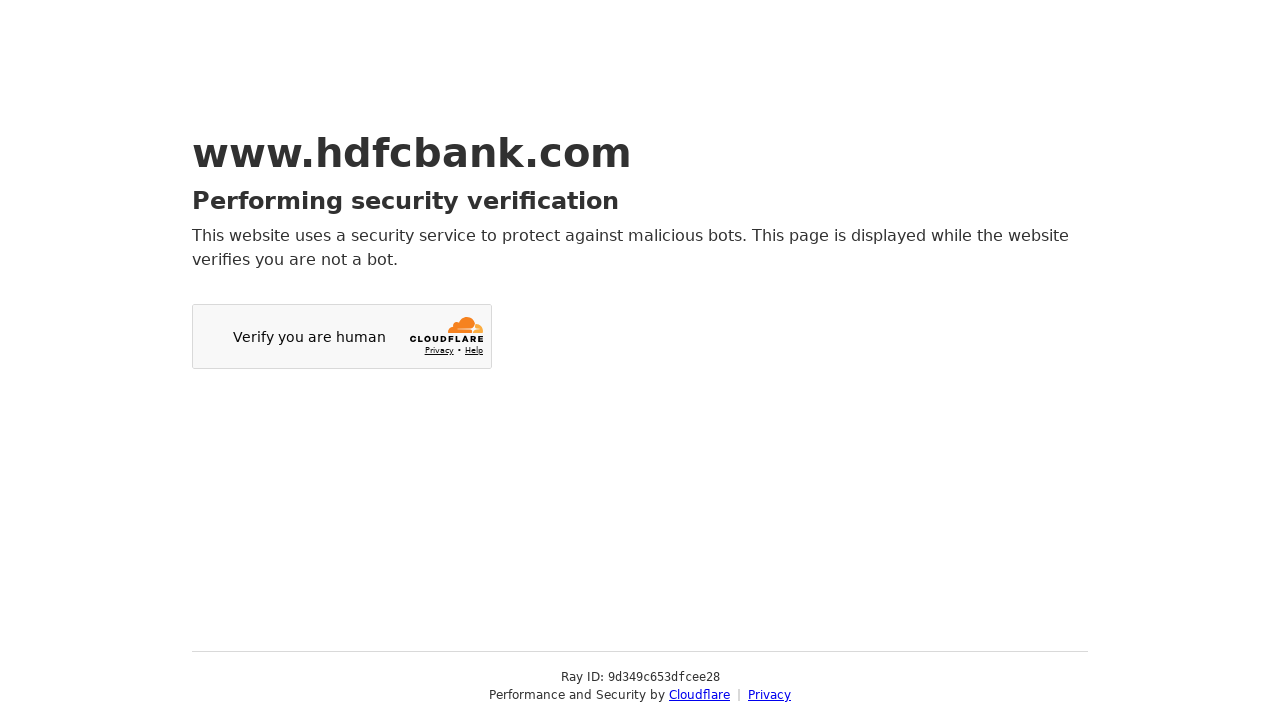